Tests handling of a JavaScript prompt alert by clicking a button, entering text into the prompt, and accepting it

Starting URL: https://the-internet.herokuapp.com/javascript_alerts

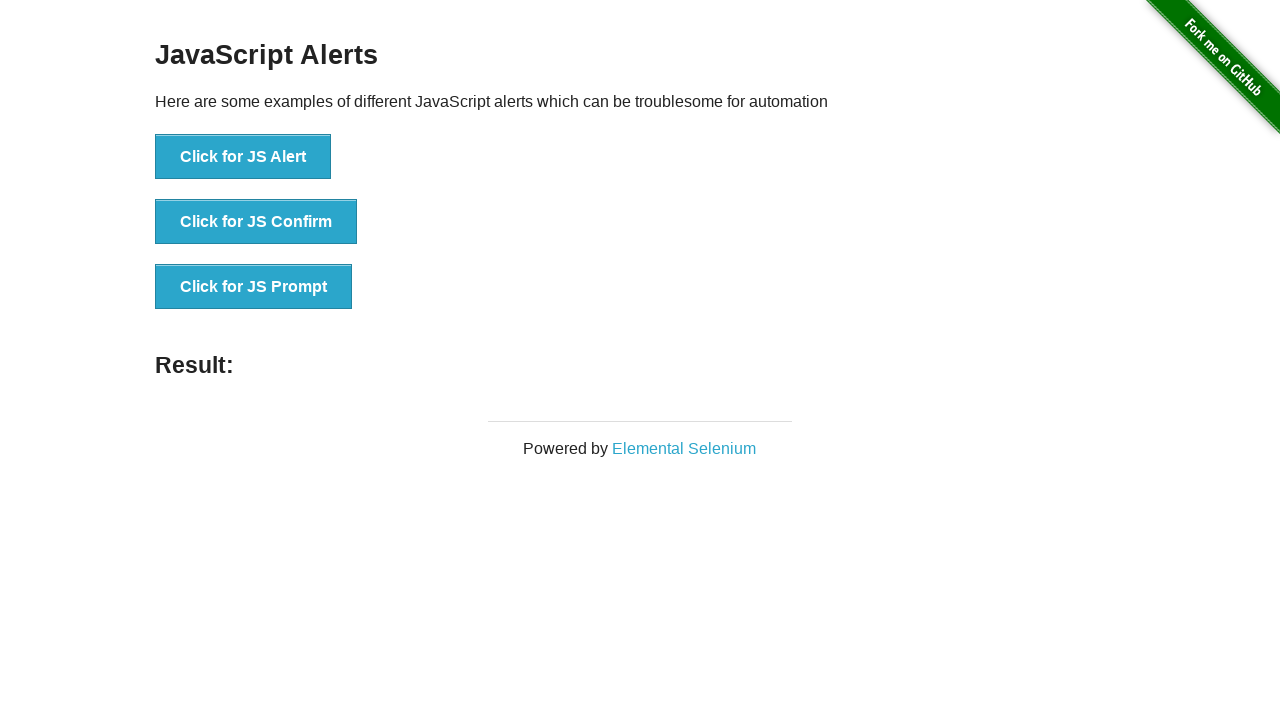

Set up dialog handler to accept prompt with 'My name is Yahya'
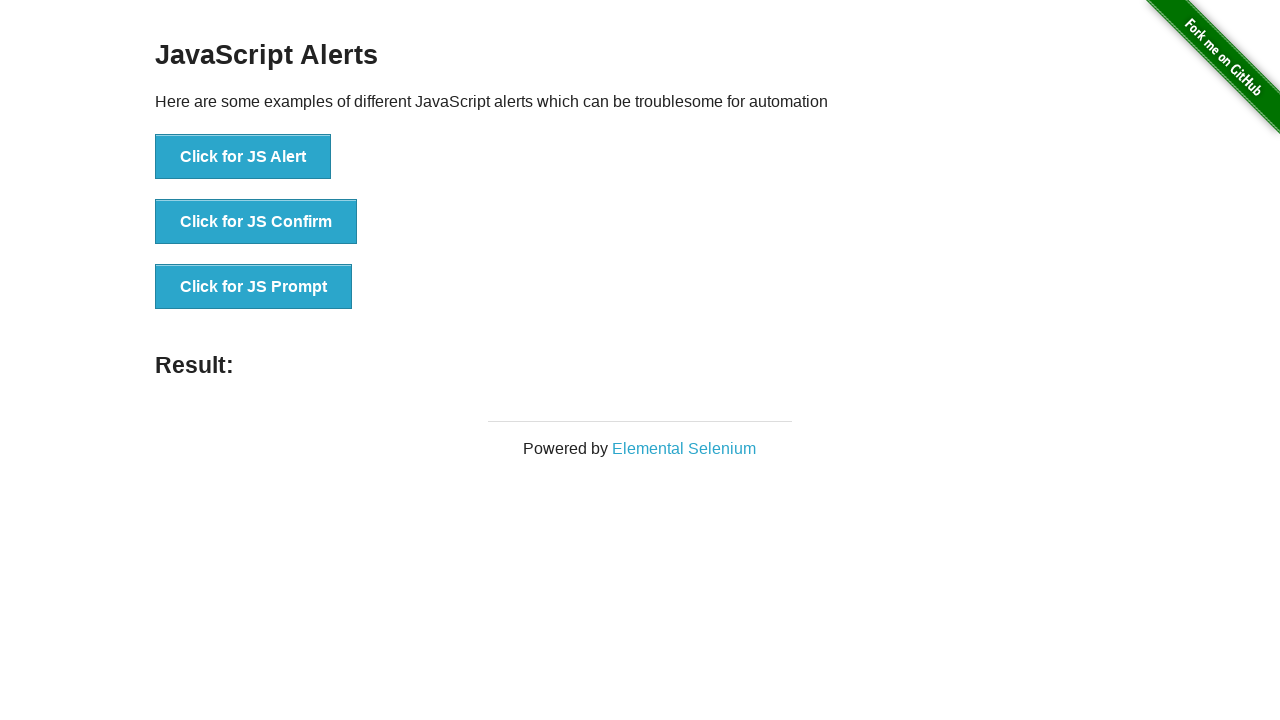

Clicked button to trigger JavaScript prompt alert at (254, 287) on xpath=//button[@onclick='jsPrompt()']
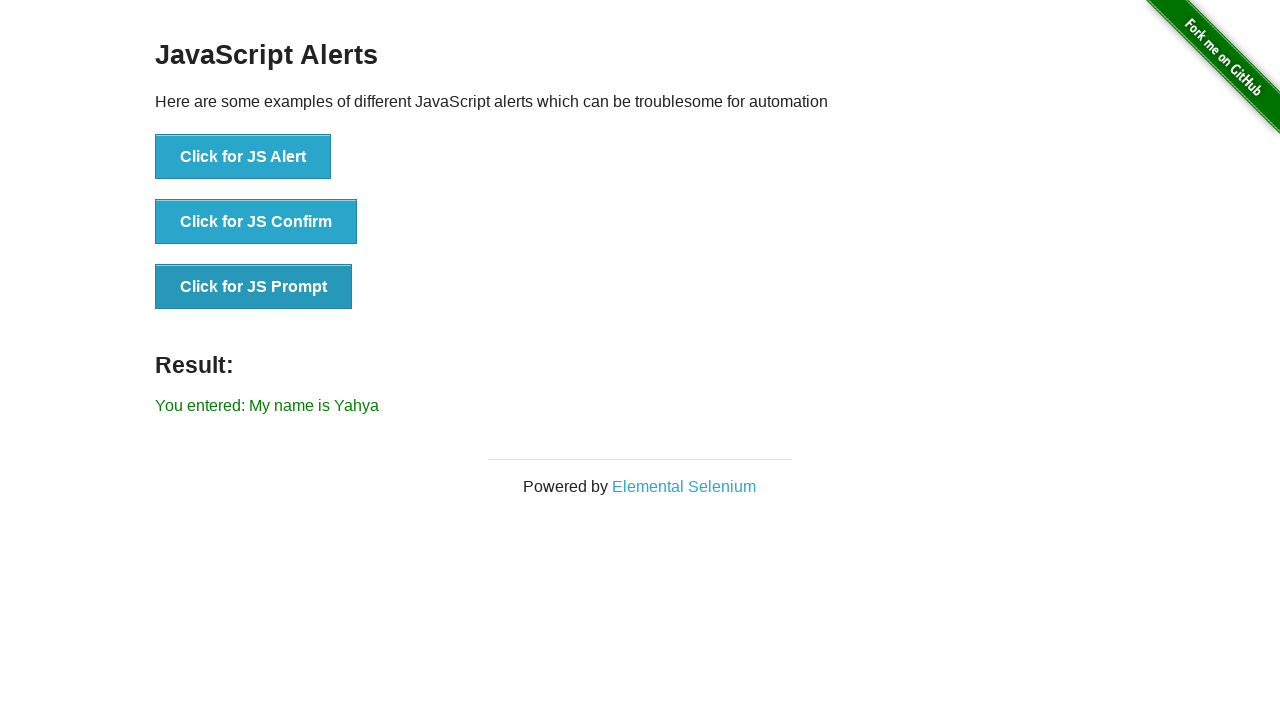

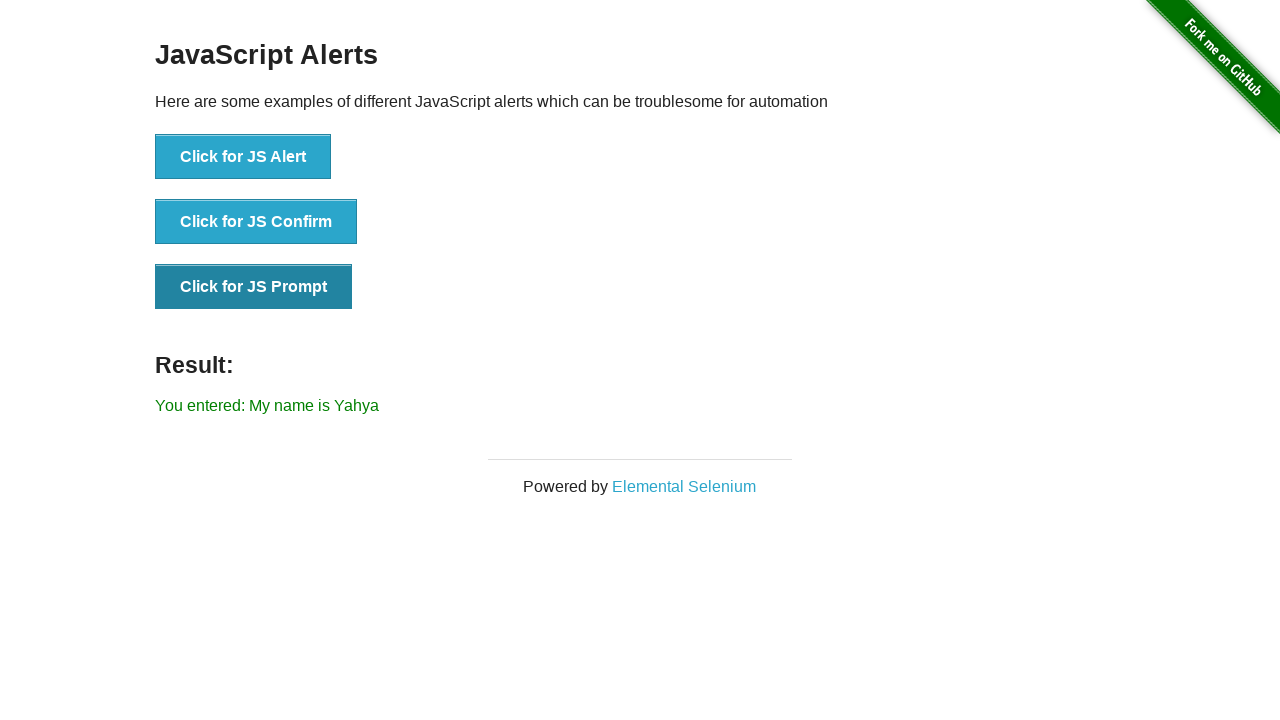